Tests hover functionality by hovering over an avatar image and verifying that the additional user information caption becomes visible.

Starting URL: http://the-internet.herokuapp.com/hovers

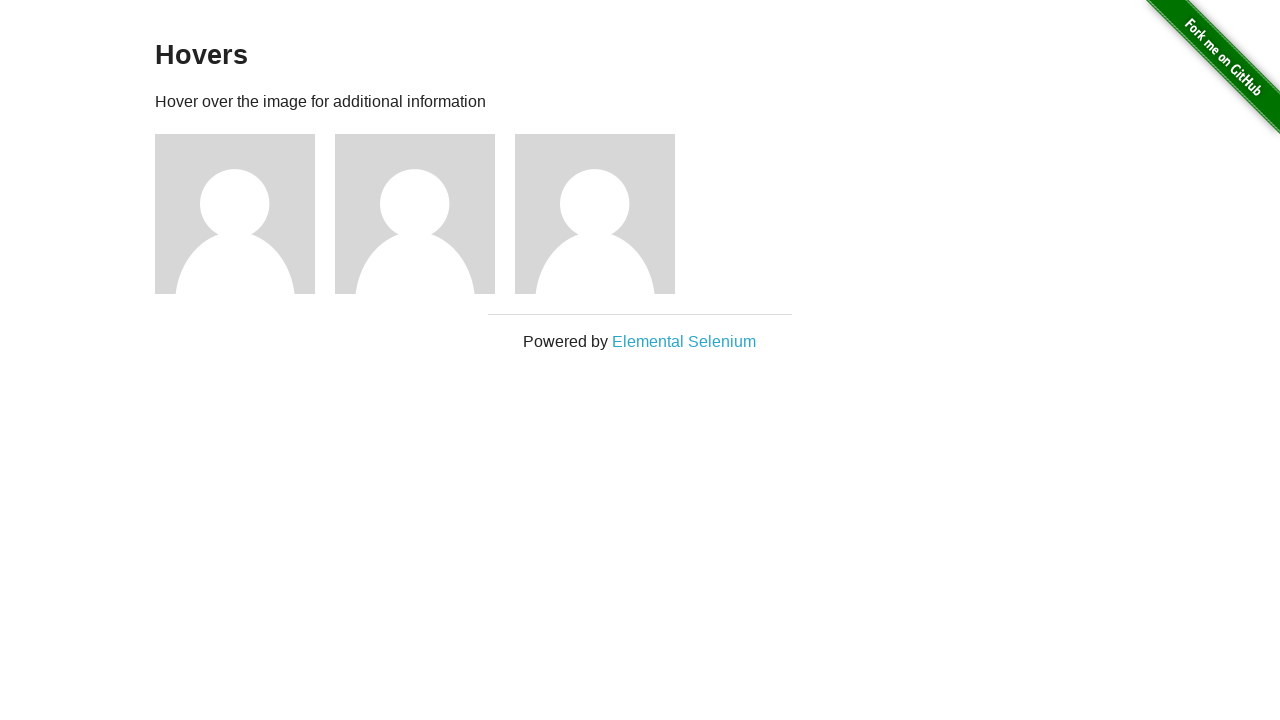

Located the first avatar figure element
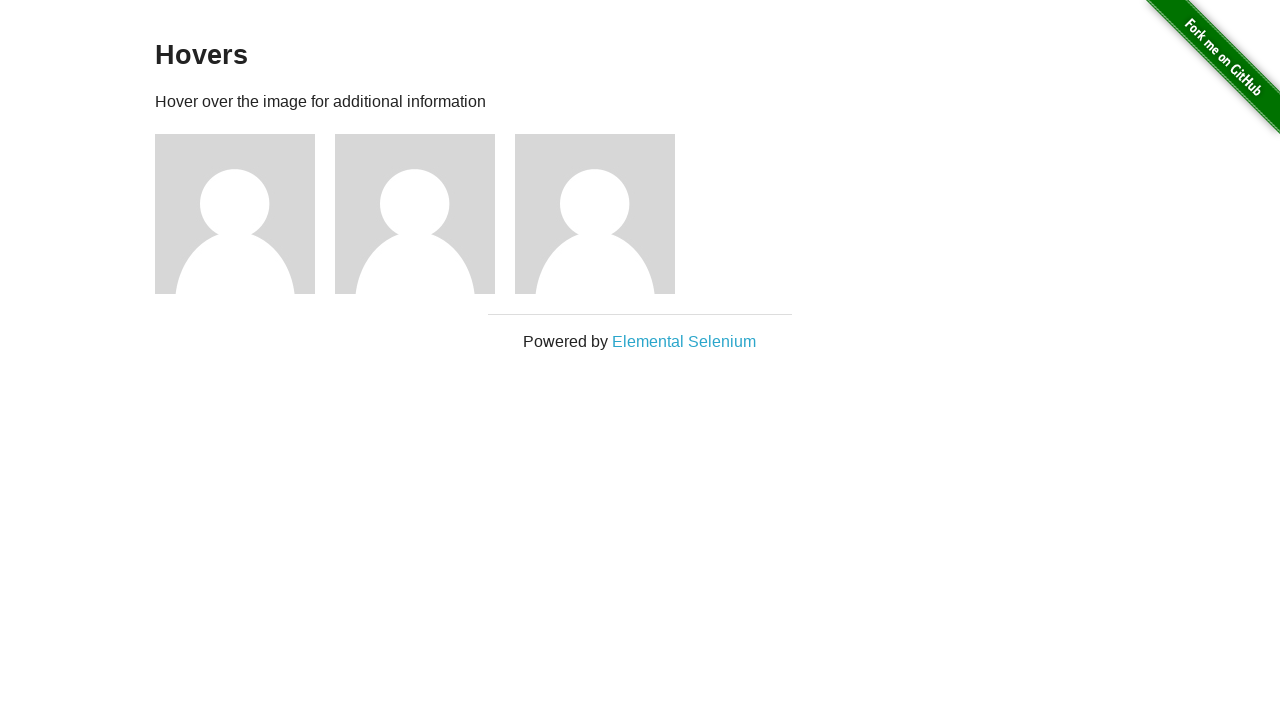

Hovered over the avatar image at (245, 214) on .figure >> nth=0
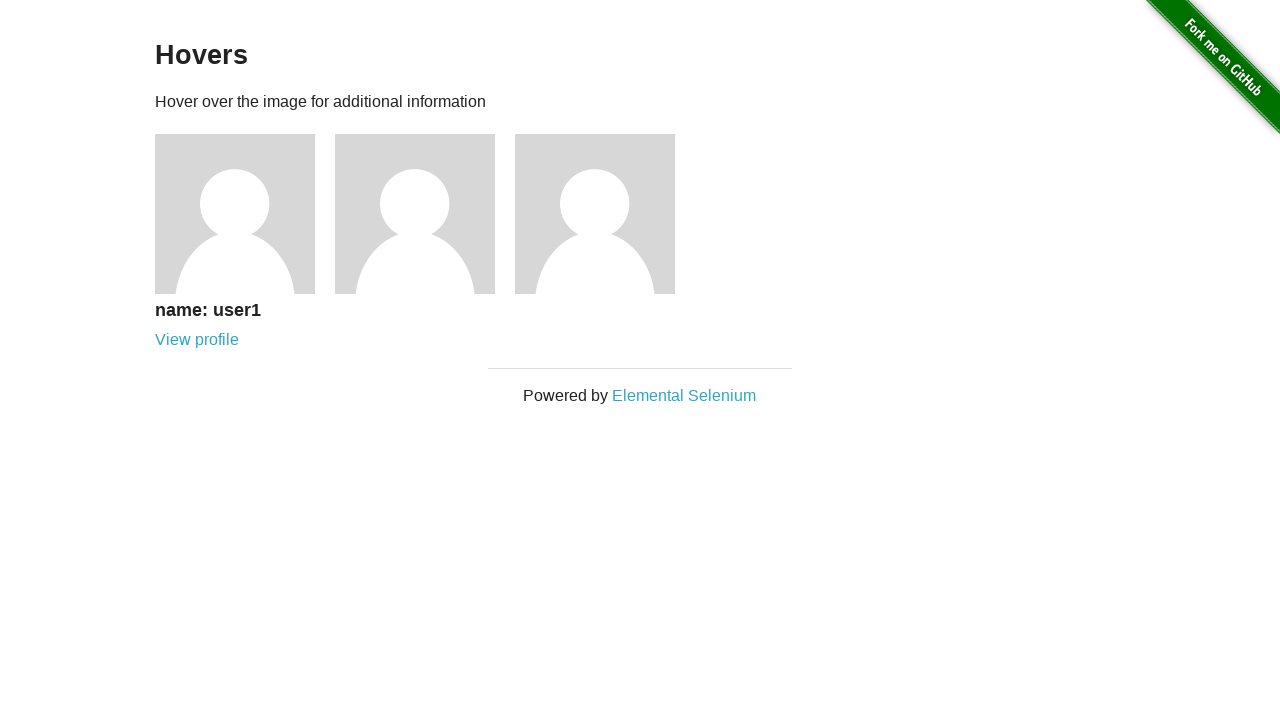

Located the caption element
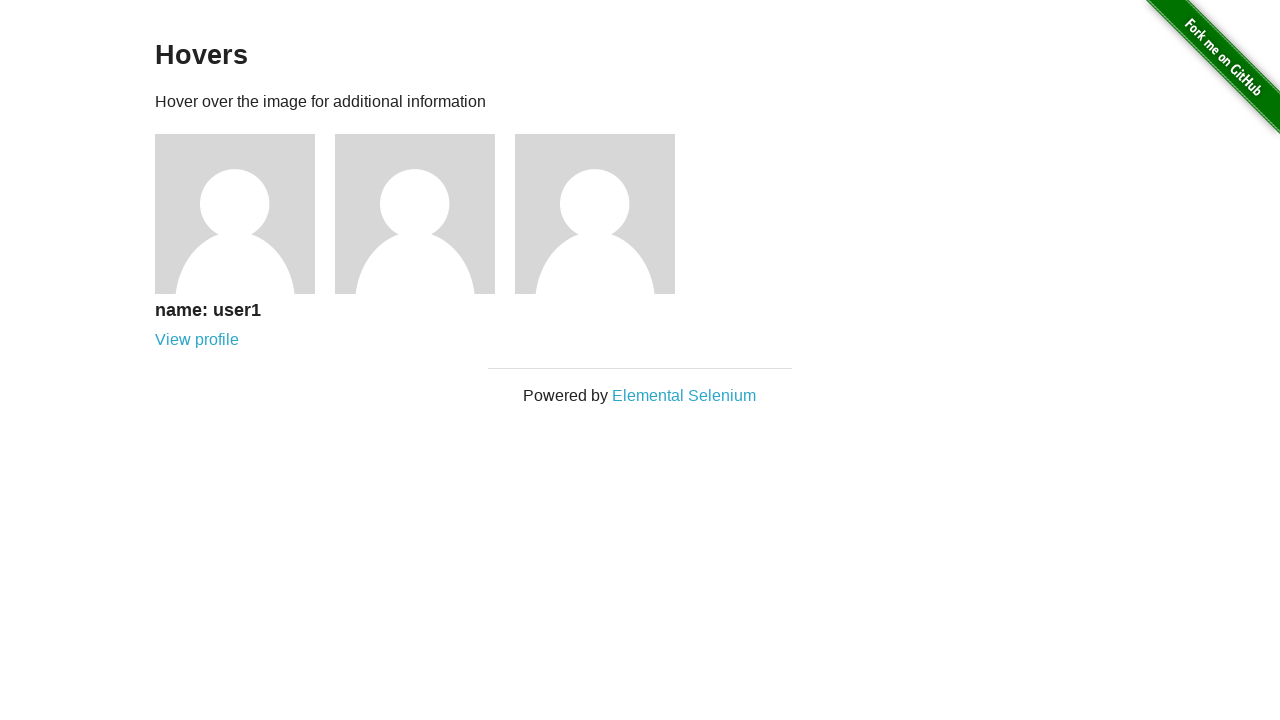

Verified that caption is visible after hovering
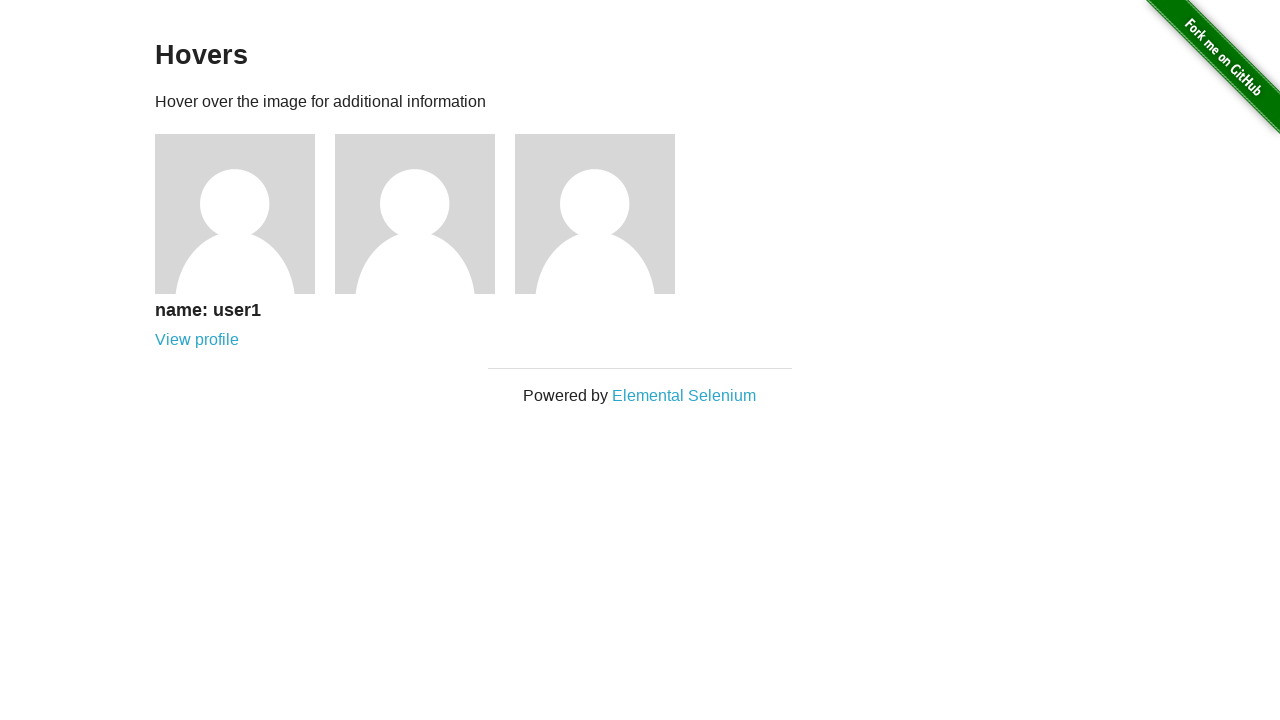

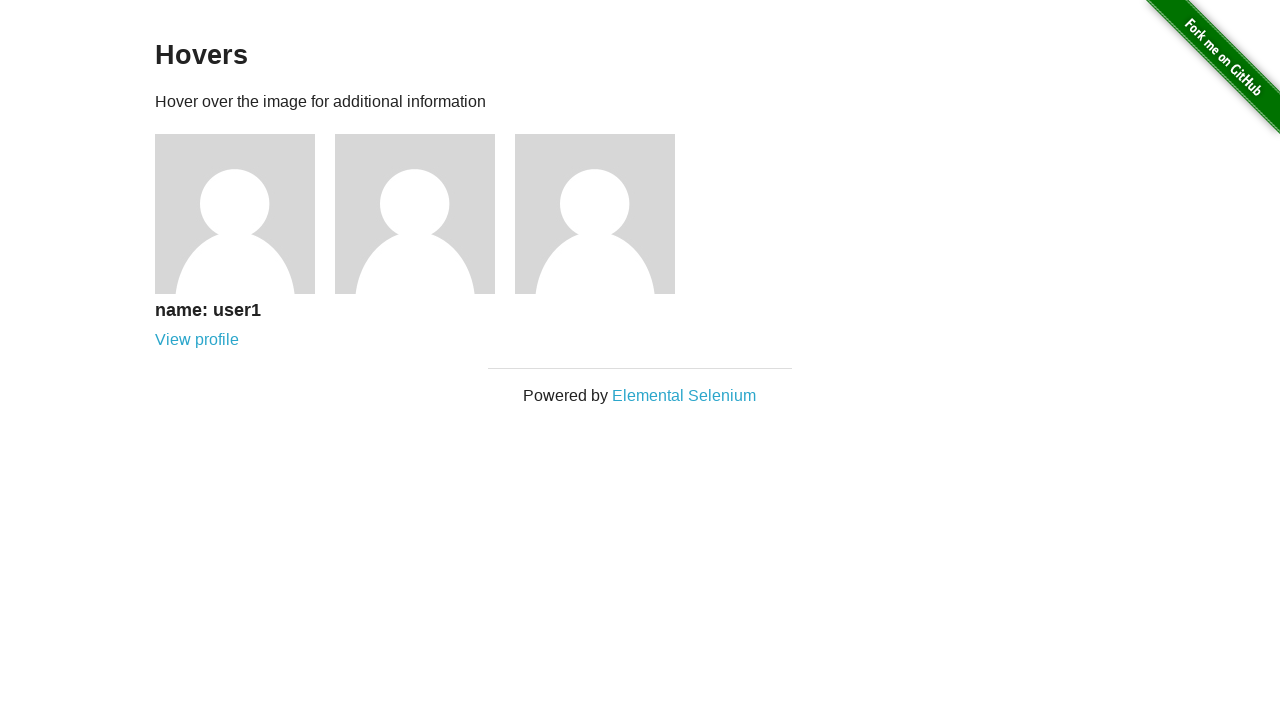